Tests jQuery UI autocomplete functionality by typing a character, navigating through suggestions with arrow keys, and selecting an option

Starting URL: http://jqueryui.com/autocomplete/

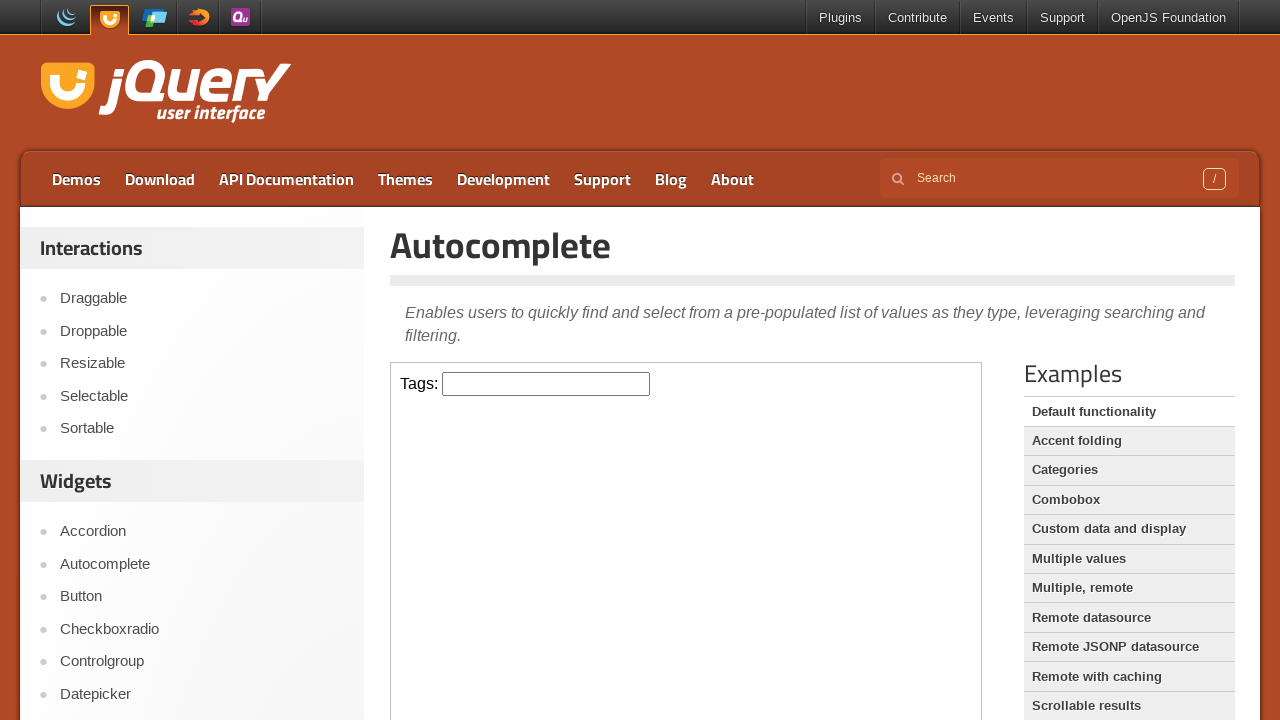

Located the iframe containing the autocomplete demo
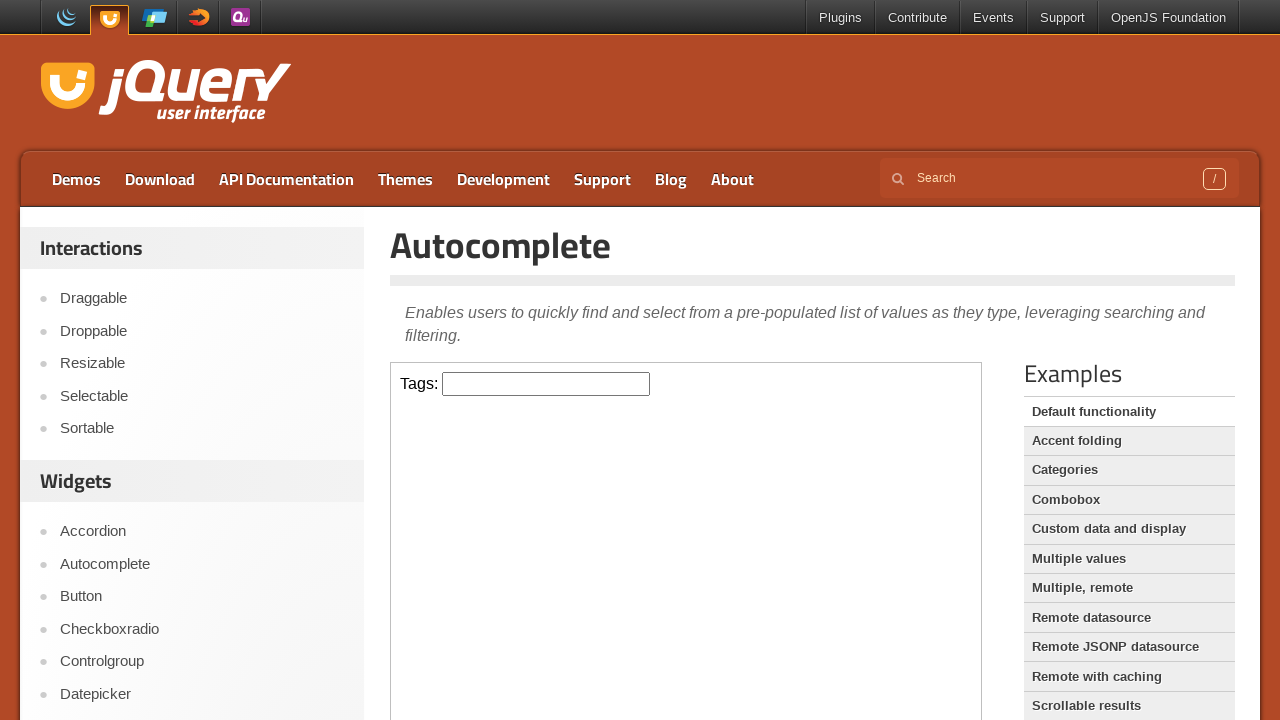

Typed 'a' in the autocomplete input field on iframe >> nth=0 >> internal:control=enter-frame >> #tags
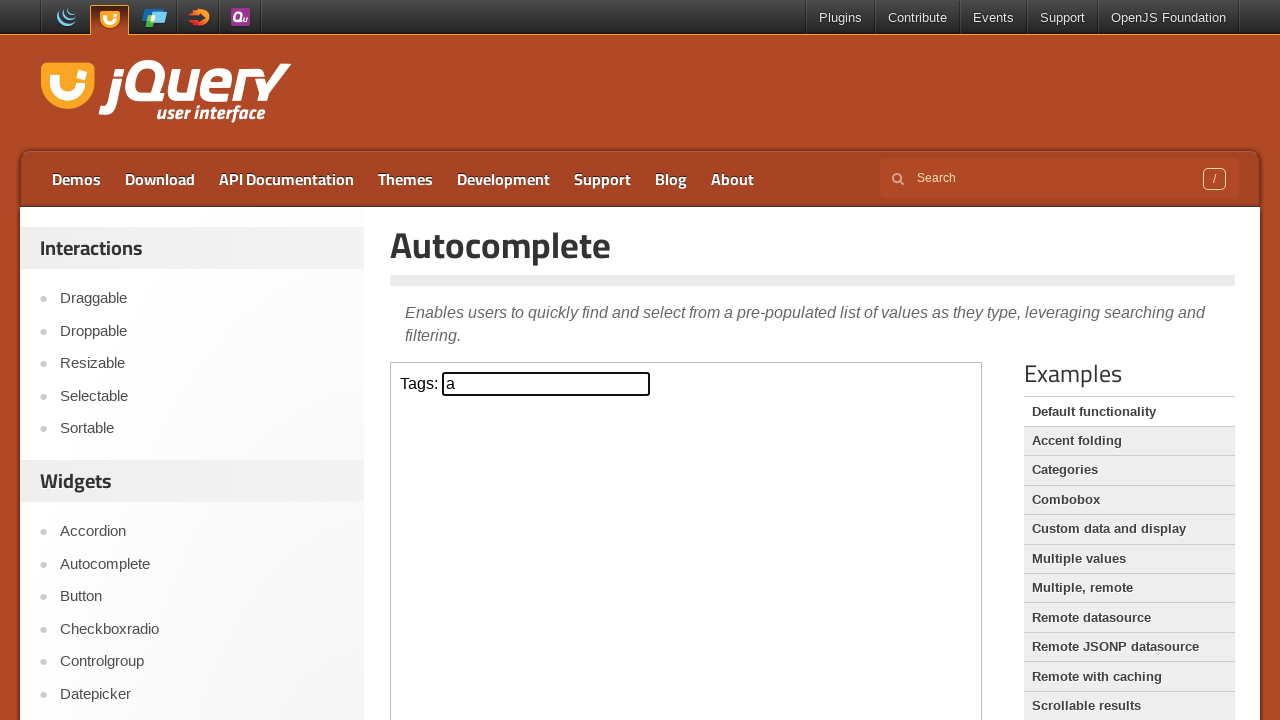

Autocomplete suggestions appeared
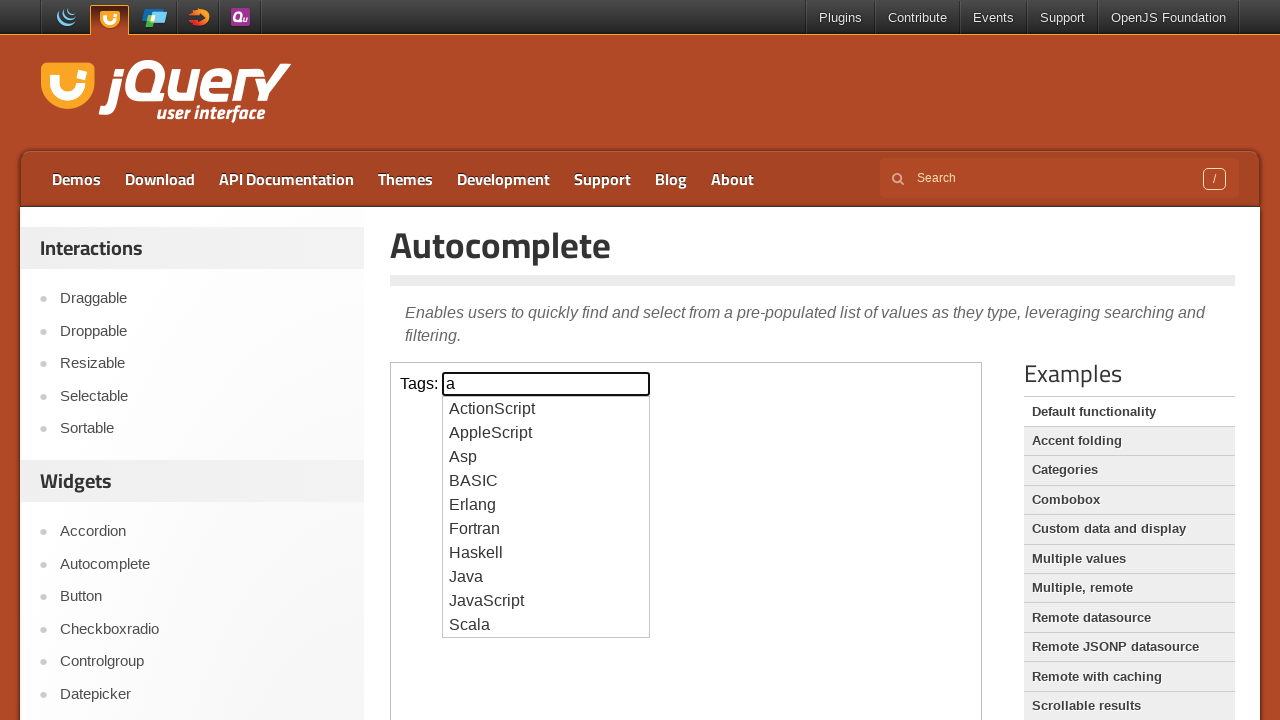

Retrieved 10 autocomplete suggestions
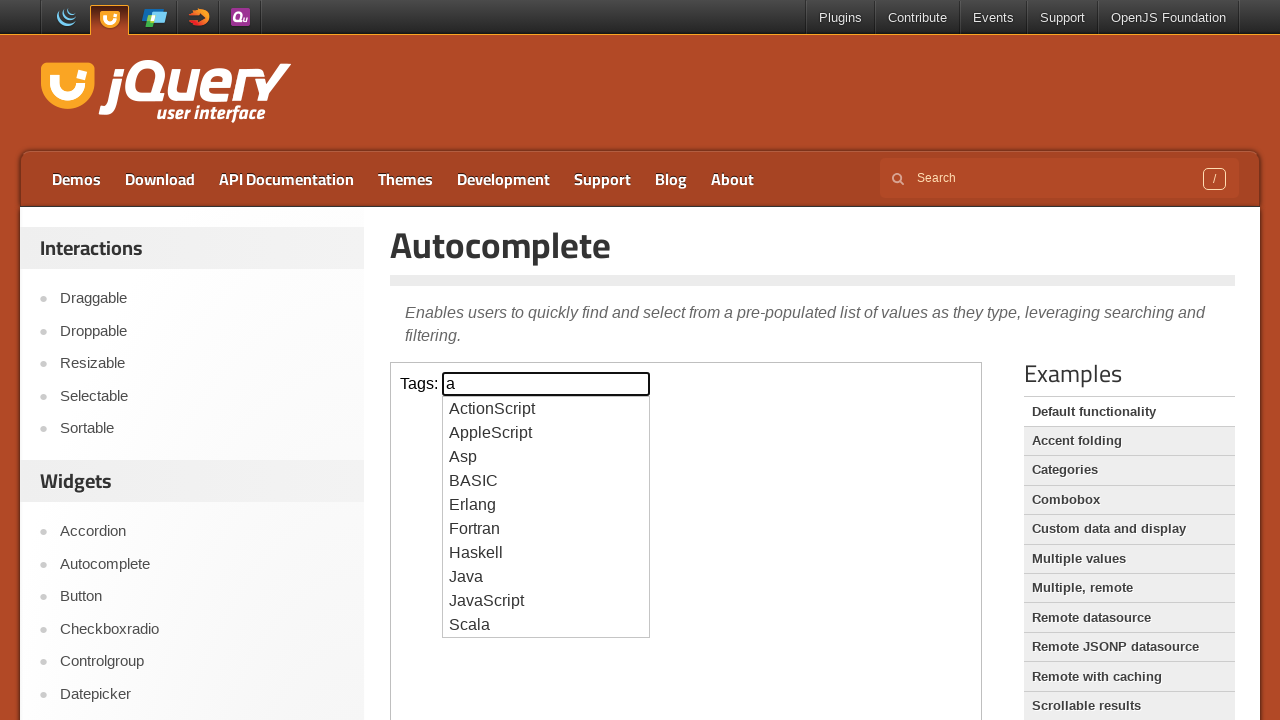

Pressed ArrowDown to navigate to next suggestion (1 of 3) on iframe >> nth=0 >> internal:control=enter-frame >> #tags
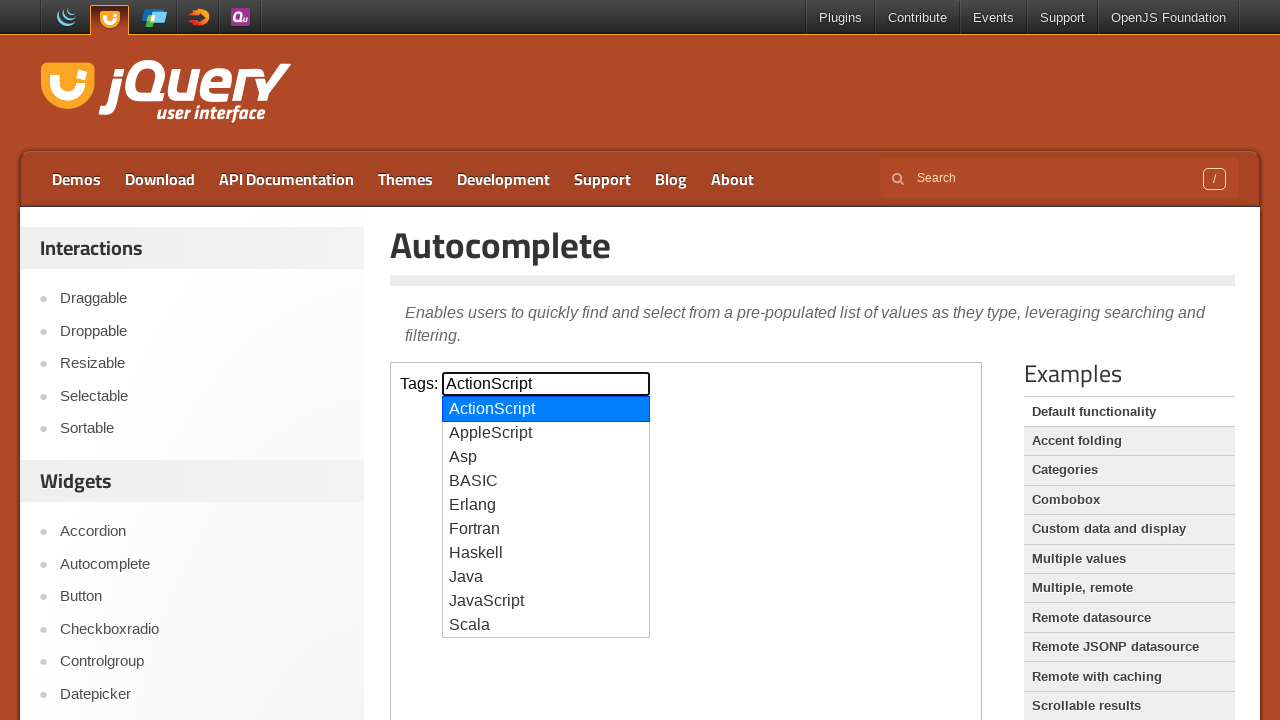

Waited 1 second for suggestion navigation
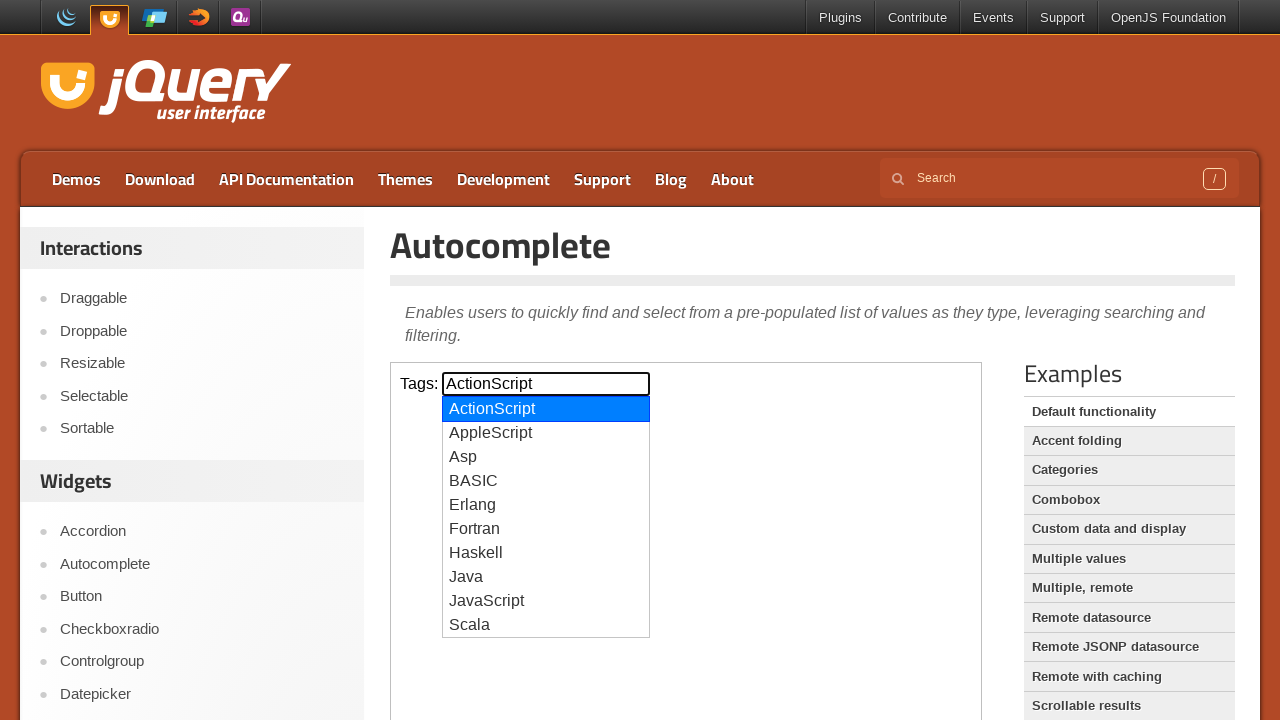

Pressed ArrowDown to navigate to next suggestion (2 of 3) on iframe >> nth=0 >> internal:control=enter-frame >> #tags
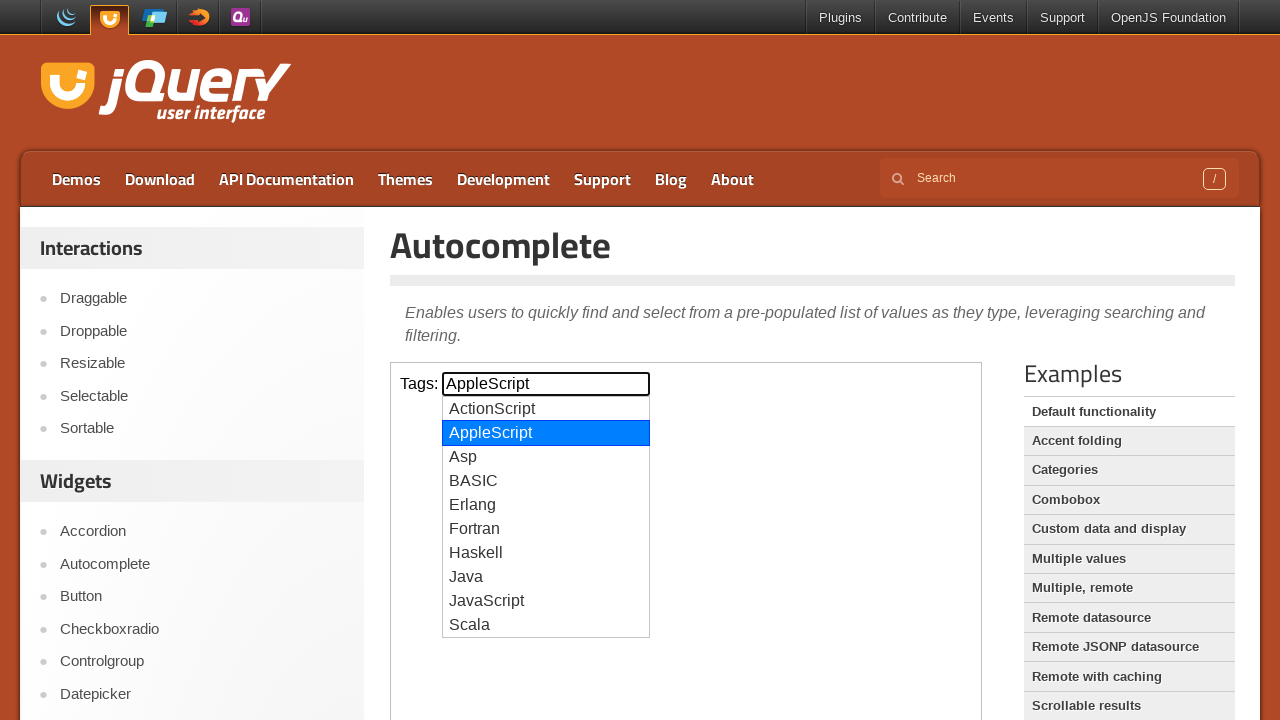

Waited 1 second for suggestion navigation
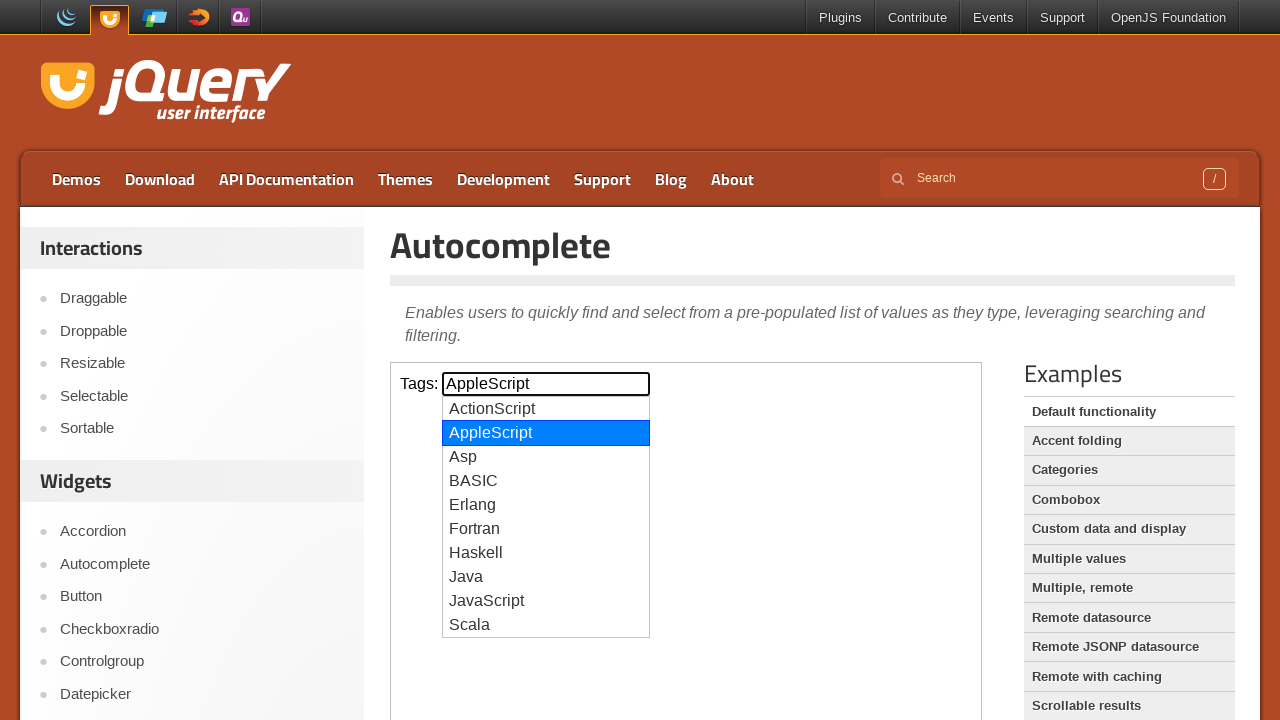

Pressed ArrowDown to navigate to next suggestion (3 of 3) on iframe >> nth=0 >> internal:control=enter-frame >> #tags
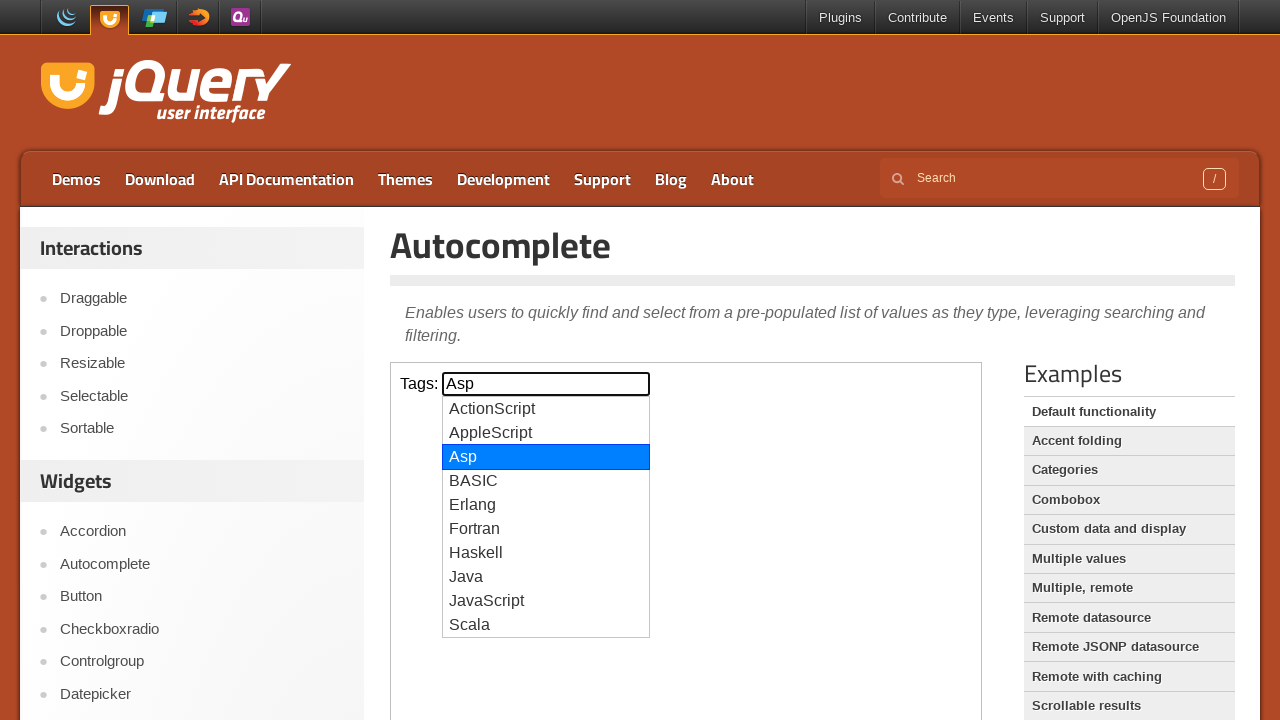

Waited 1 second for suggestion navigation
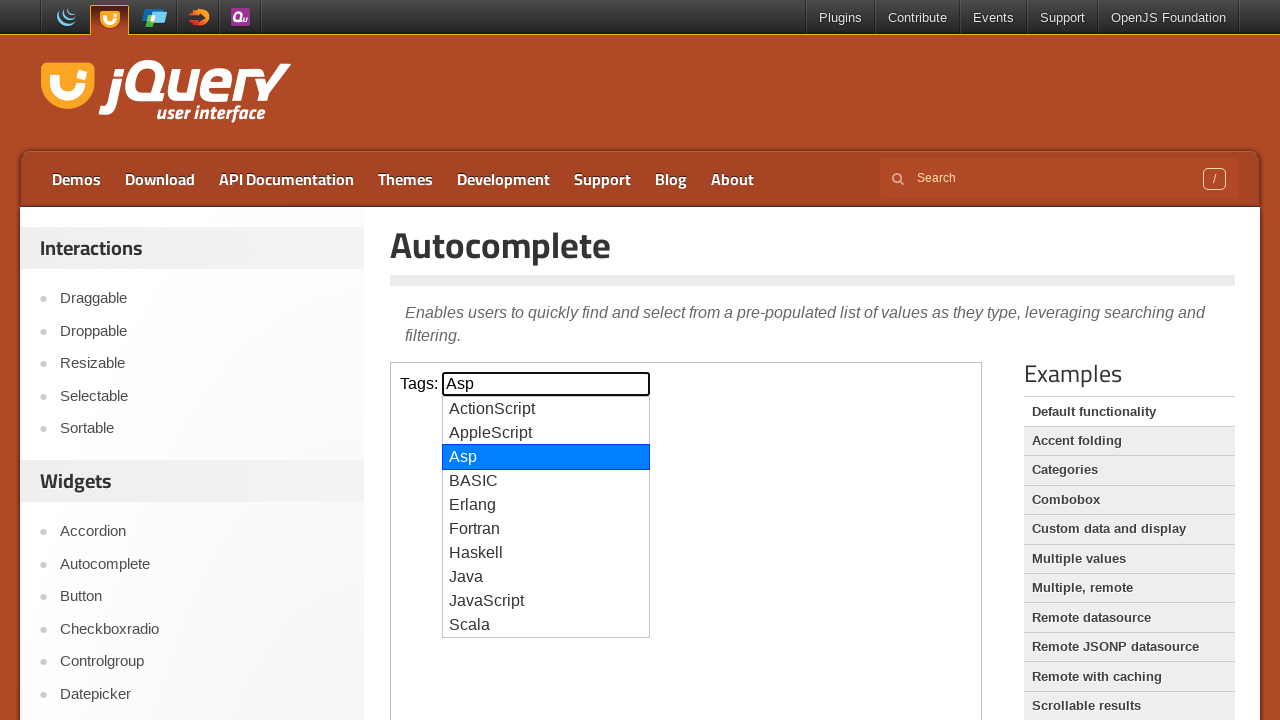

Pressed Enter to select the highlighted suggestion on iframe >> nth=0 >> internal:control=enter-frame >> #tags
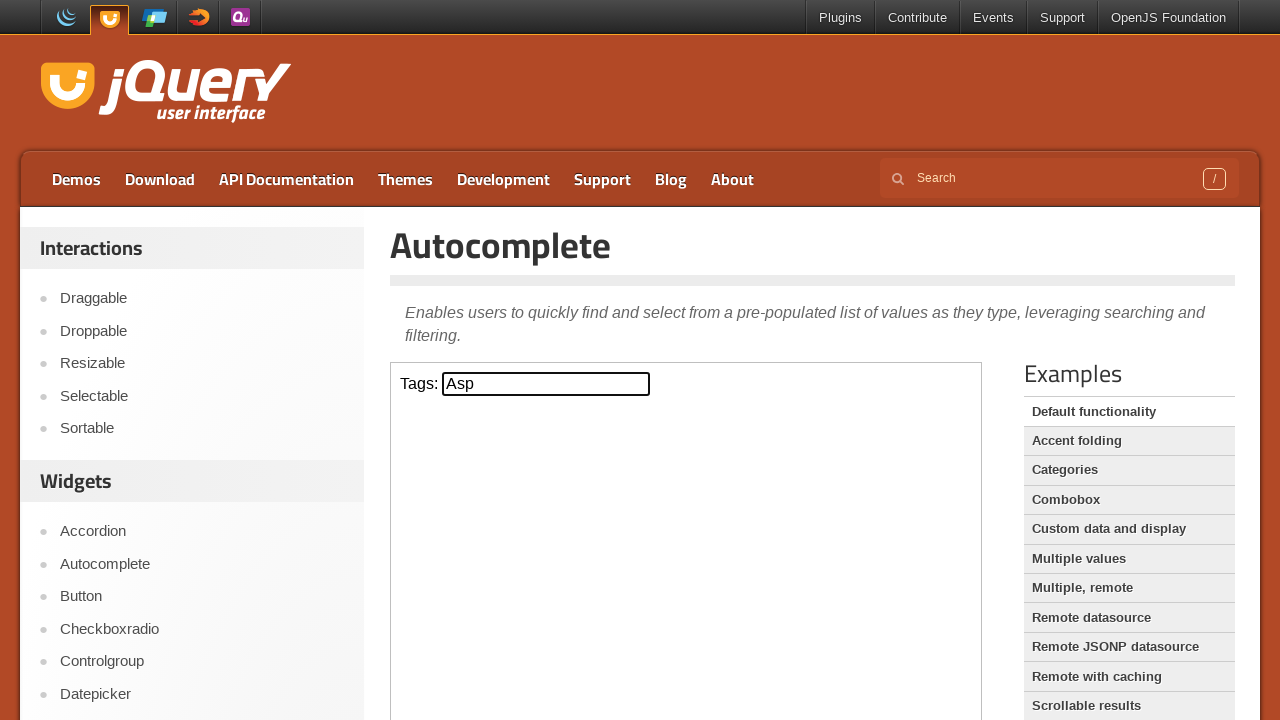

Final wait of 4 seconds completed
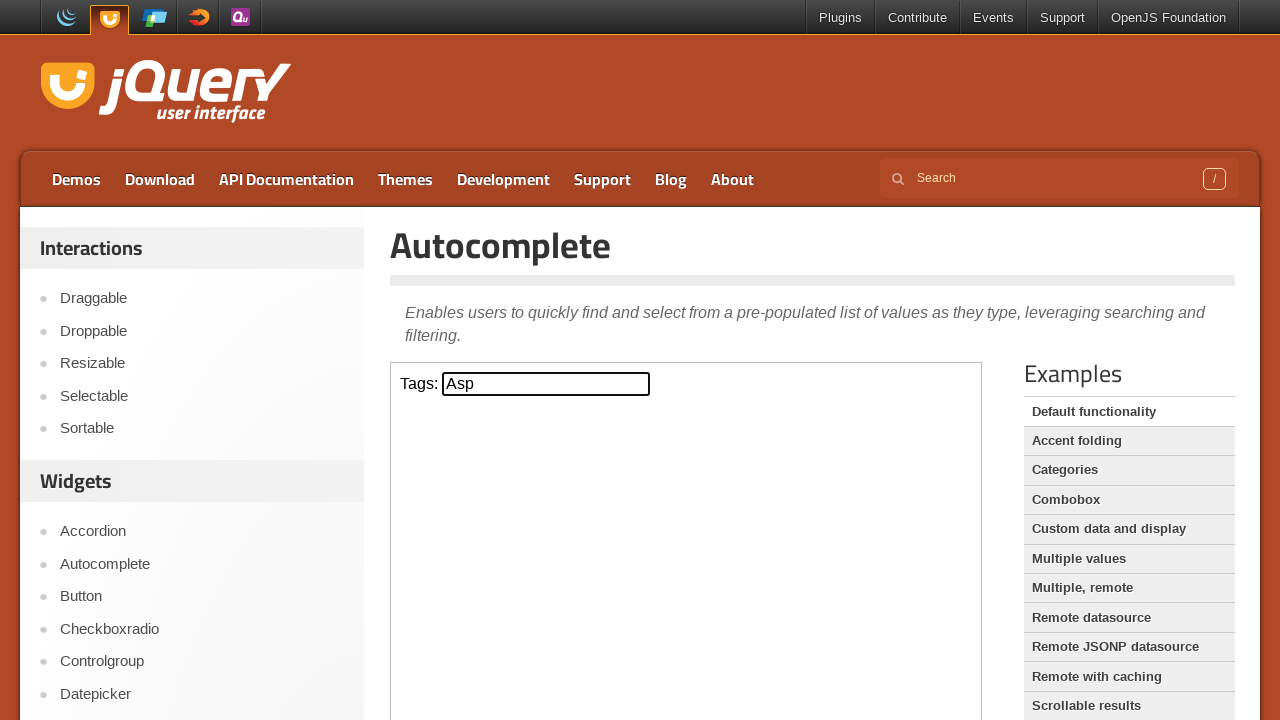

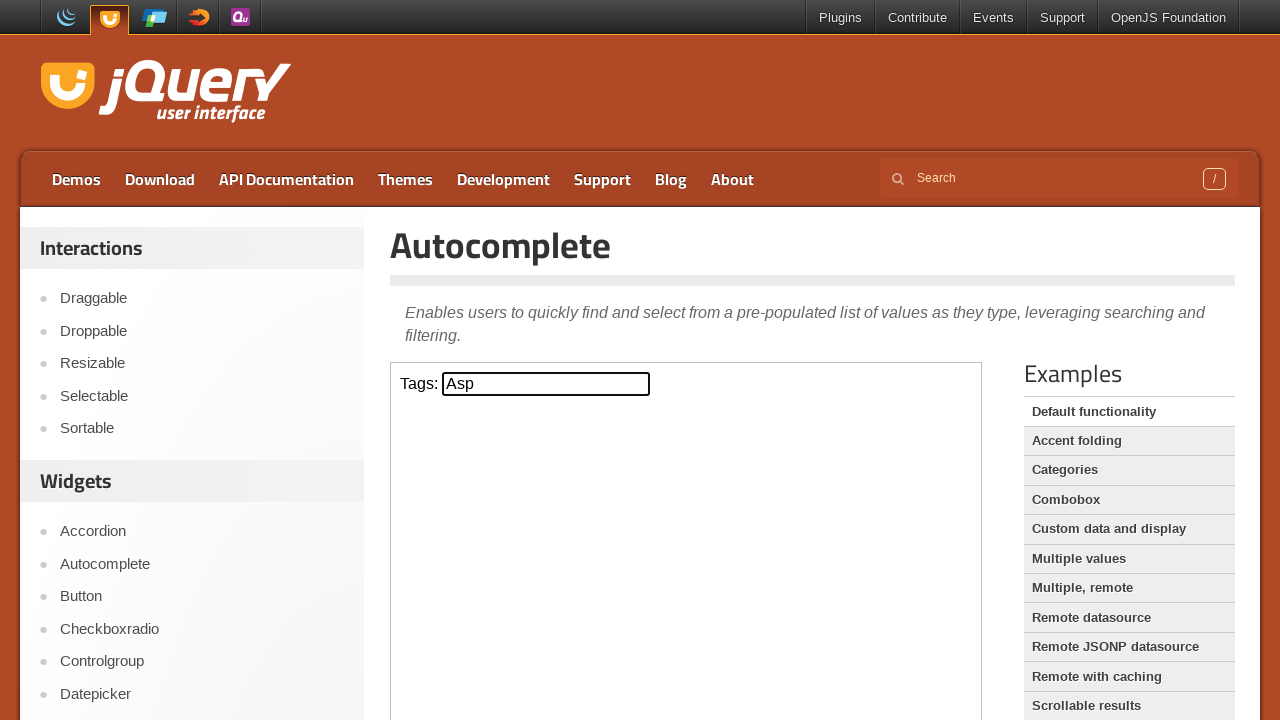